Tests a math quiz form by reading a value from the page, calculating the answer using a logarithmic formula, filling in the result, checking required checkboxes, and submitting the form.

Starting URL: http://suninjuly.github.io/math.html

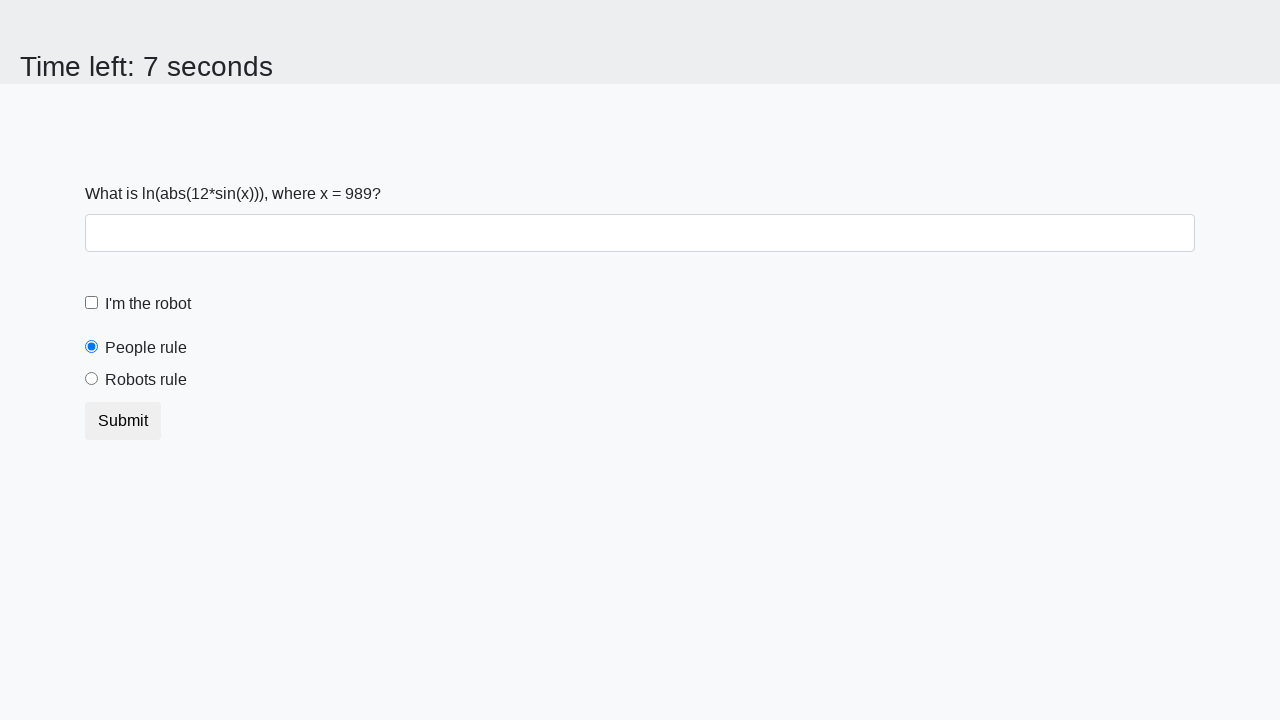

Located the input value element
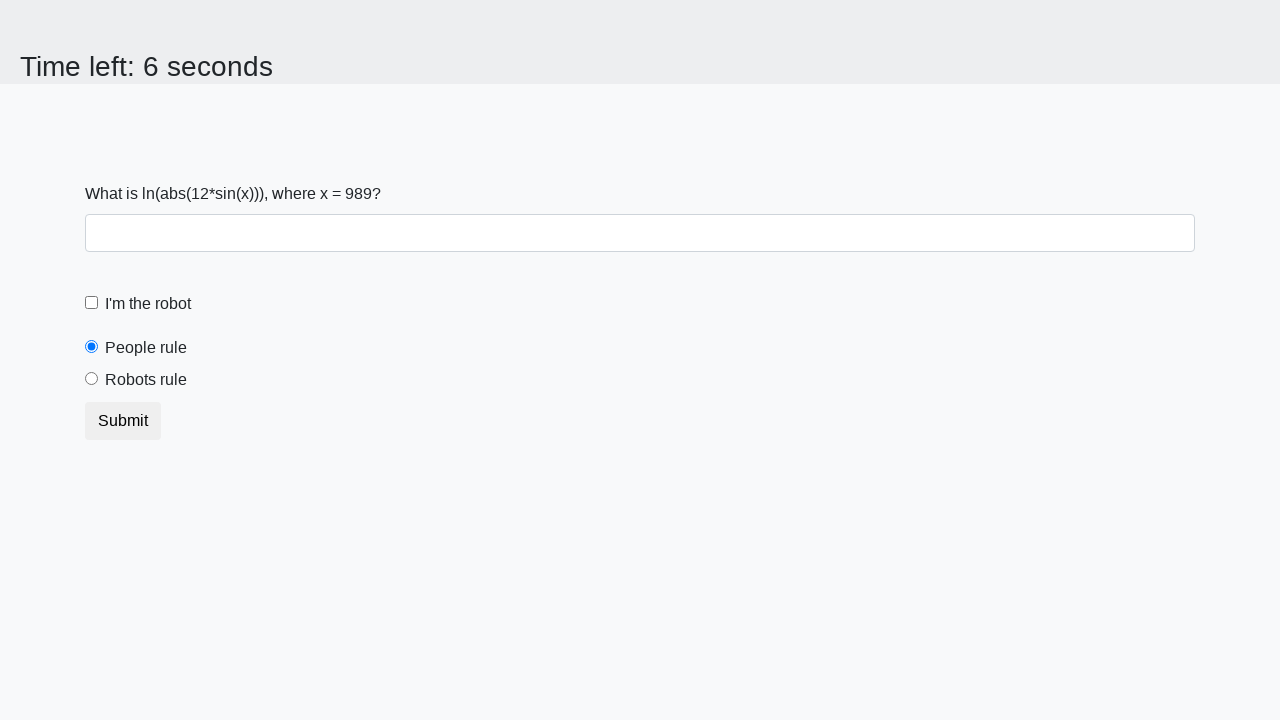

Retrieved input value from page: 989
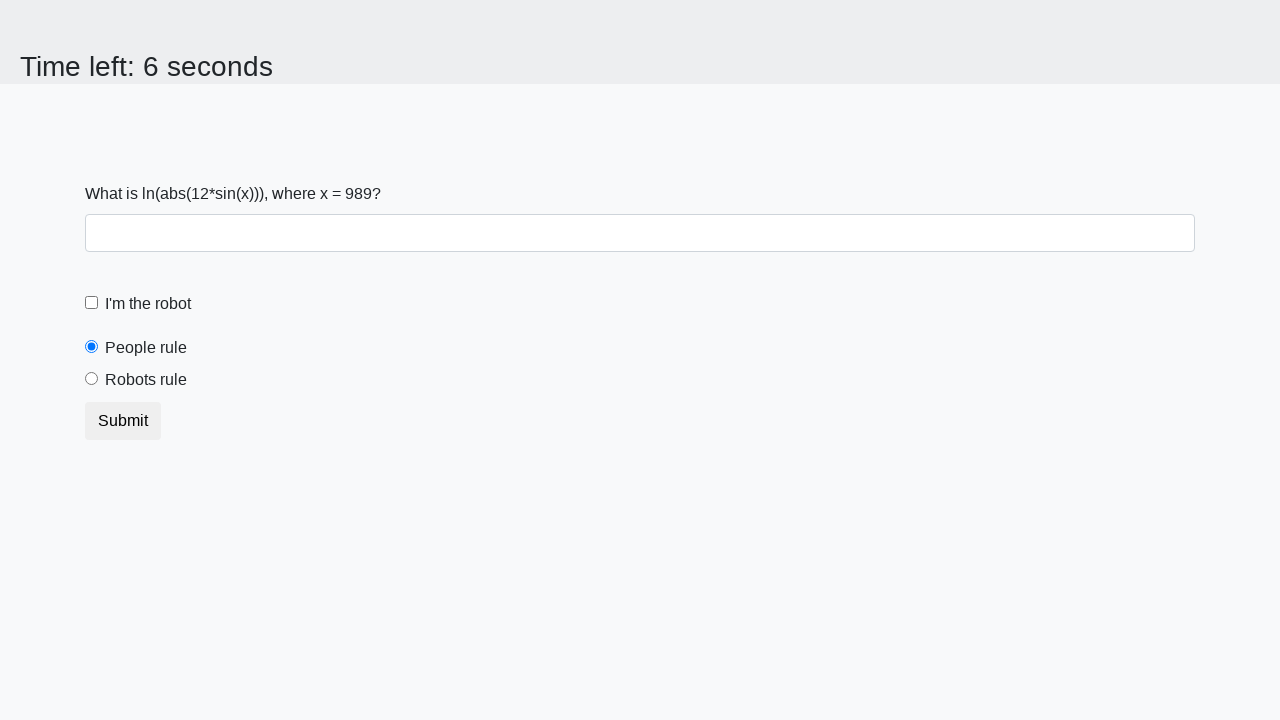

Calculated answer using logarithmic formula: 1.9158039062732257
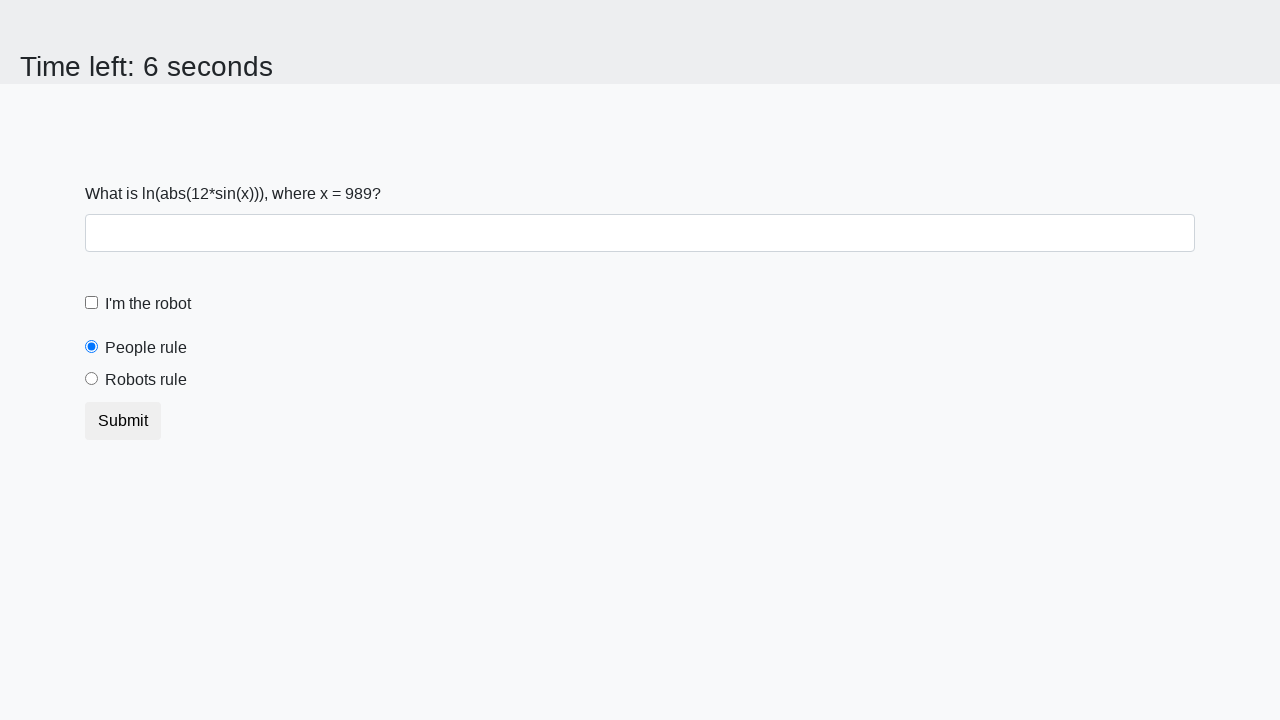

Filled answer field with calculated value: 1.9158039062732257 on #answer
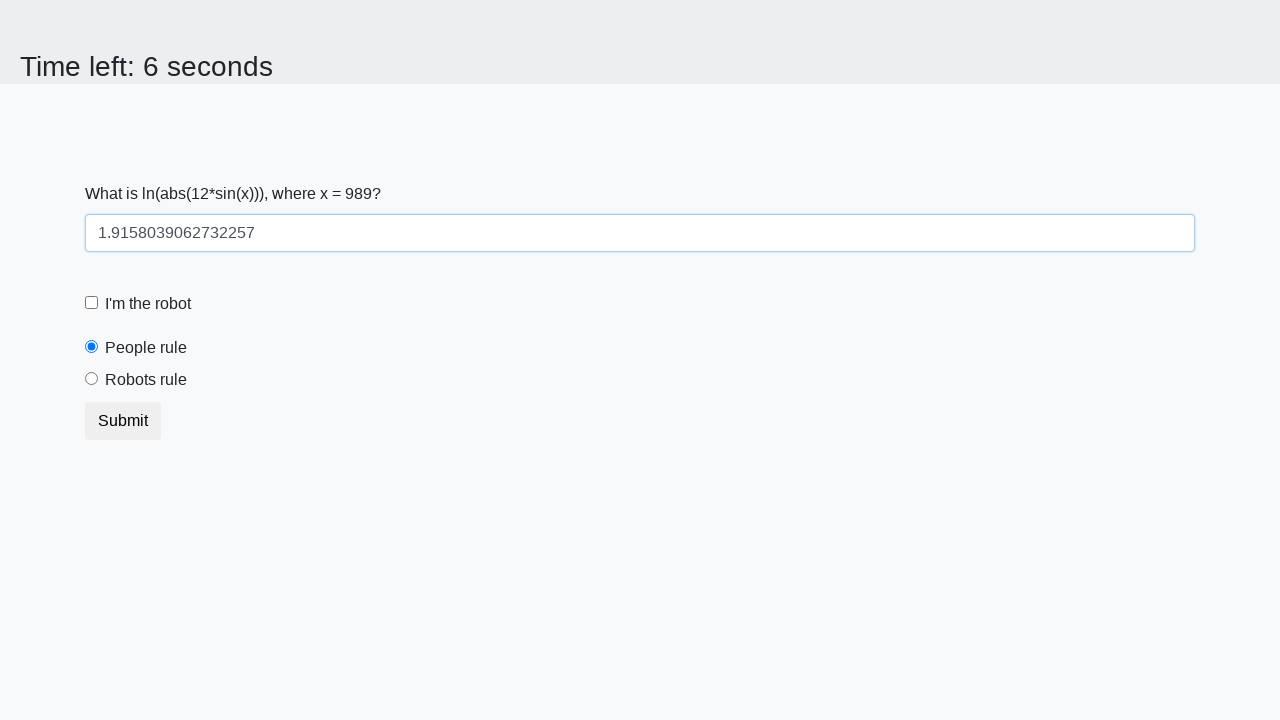

Checked the robot checkbox at (92, 303) on #robotCheckbox
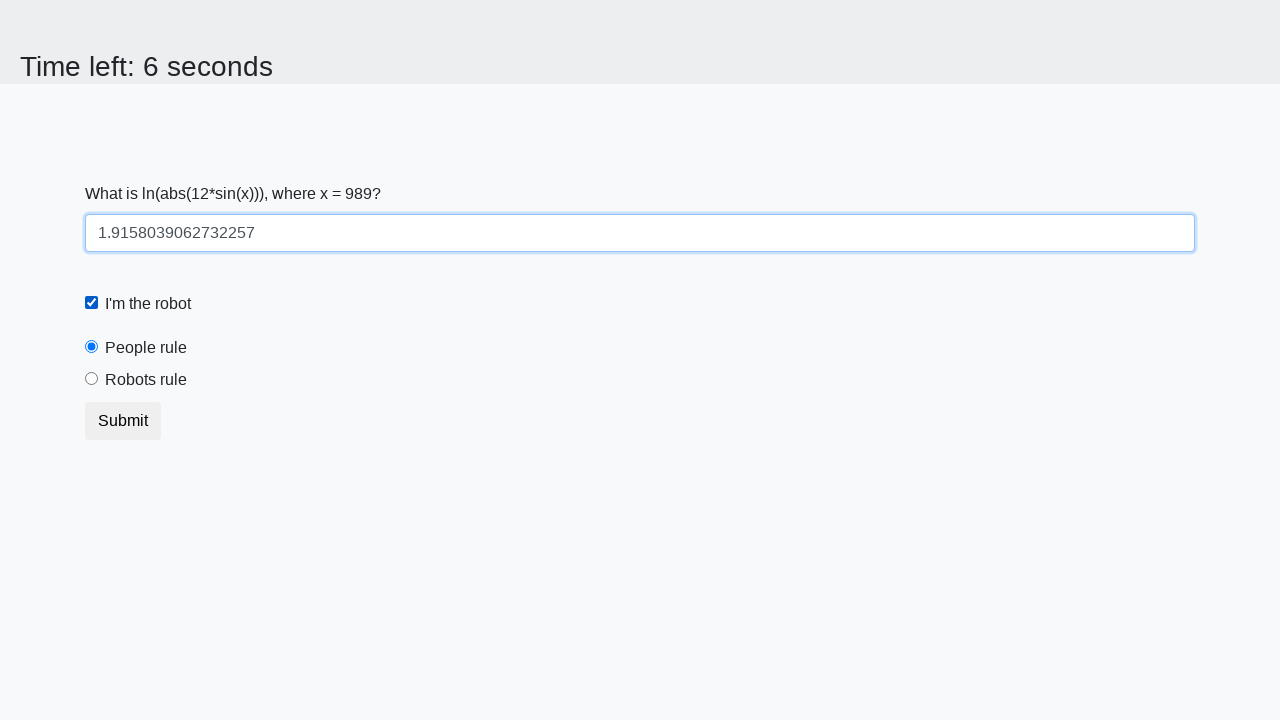

Checked the robots rule checkbox at (92, 379) on #robotsRule
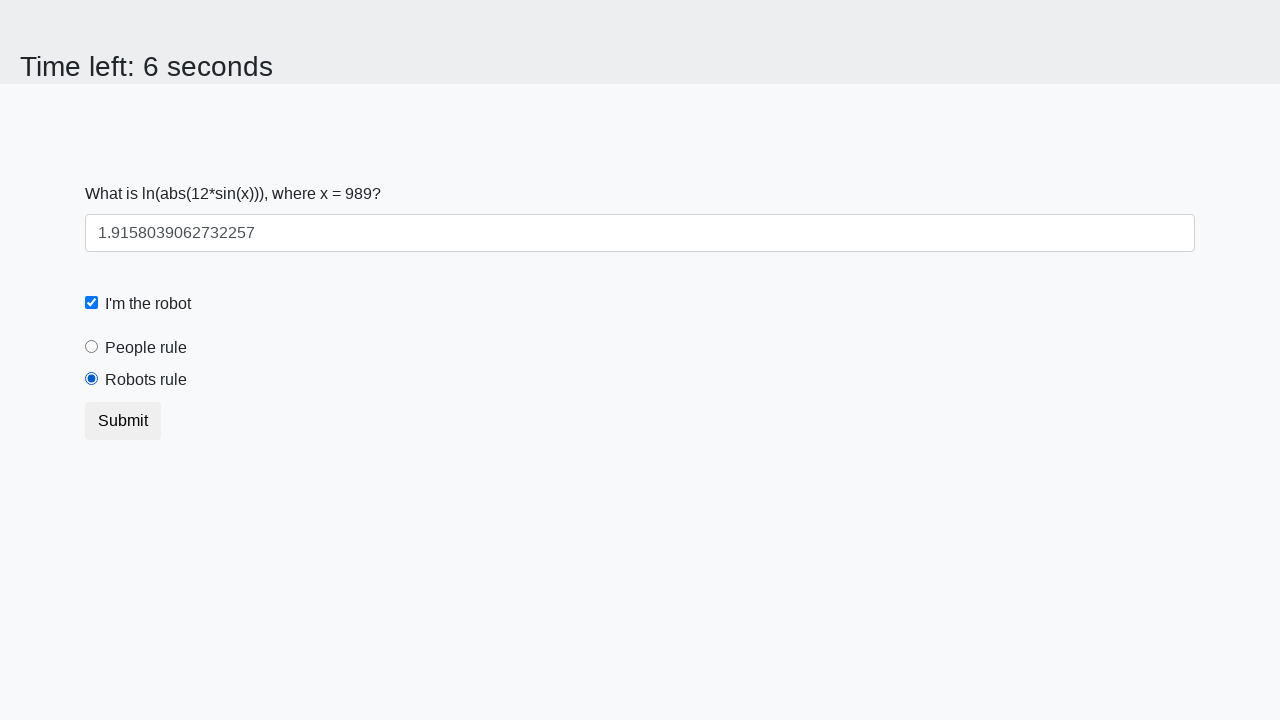

Clicked the submit button at (123, 421) on button.btn
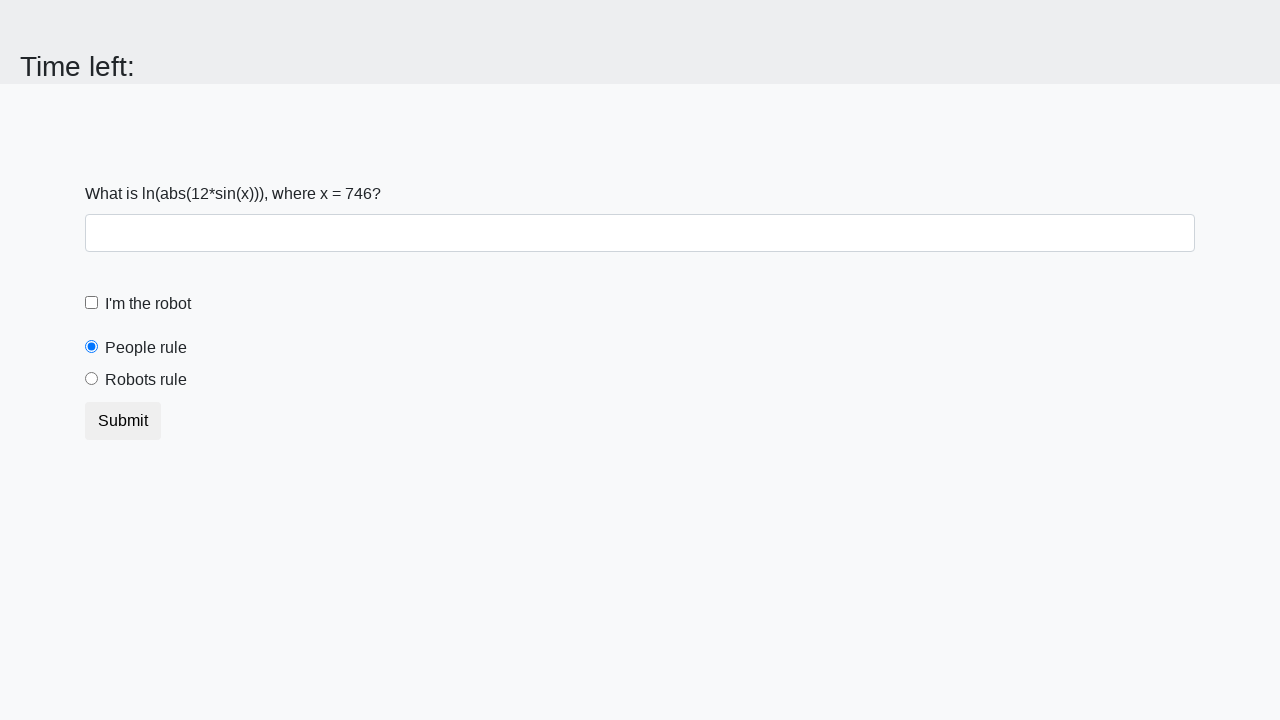

Waited 2 seconds for form submission response
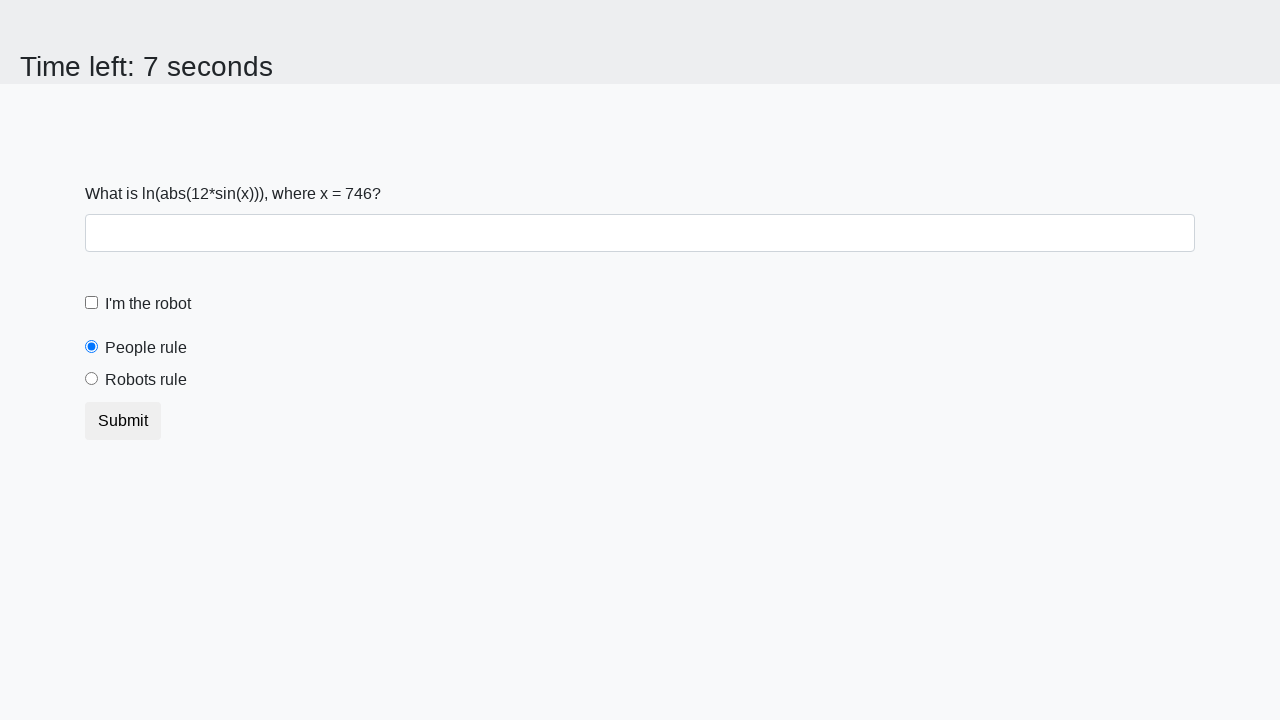

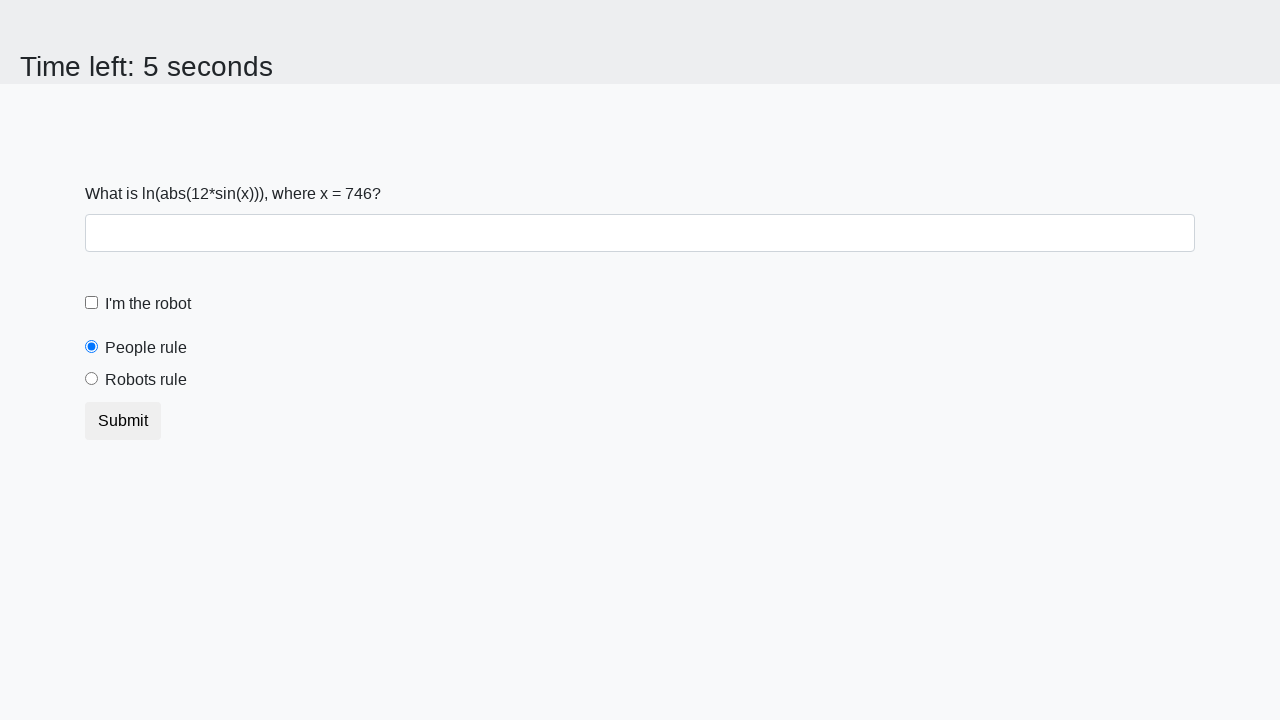